Navigates to Formy website, clicks on the Checkbox link, interacts with all checkboxes on the page, and verifies their states

Starting URL: http://formy-project.herokuapp.com/

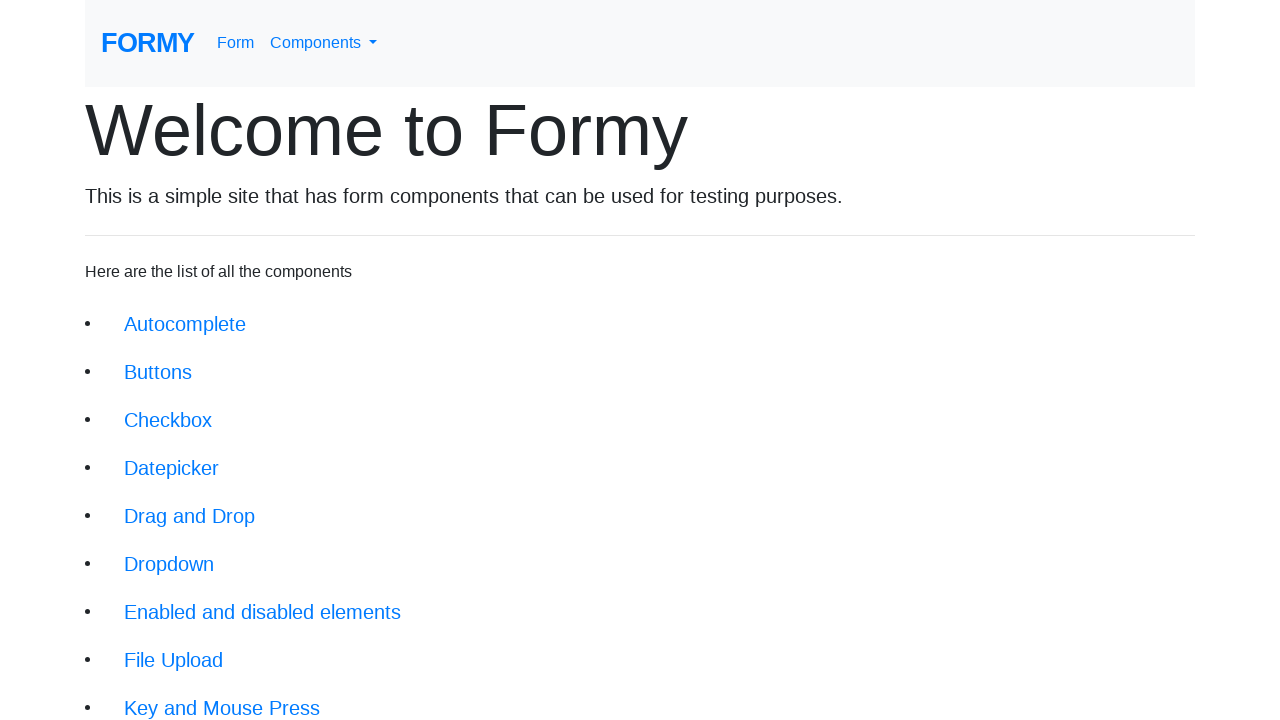

Clicked on the Checkbox link in navigation at (168, 420) on body > div > div > li > a >> nth=2
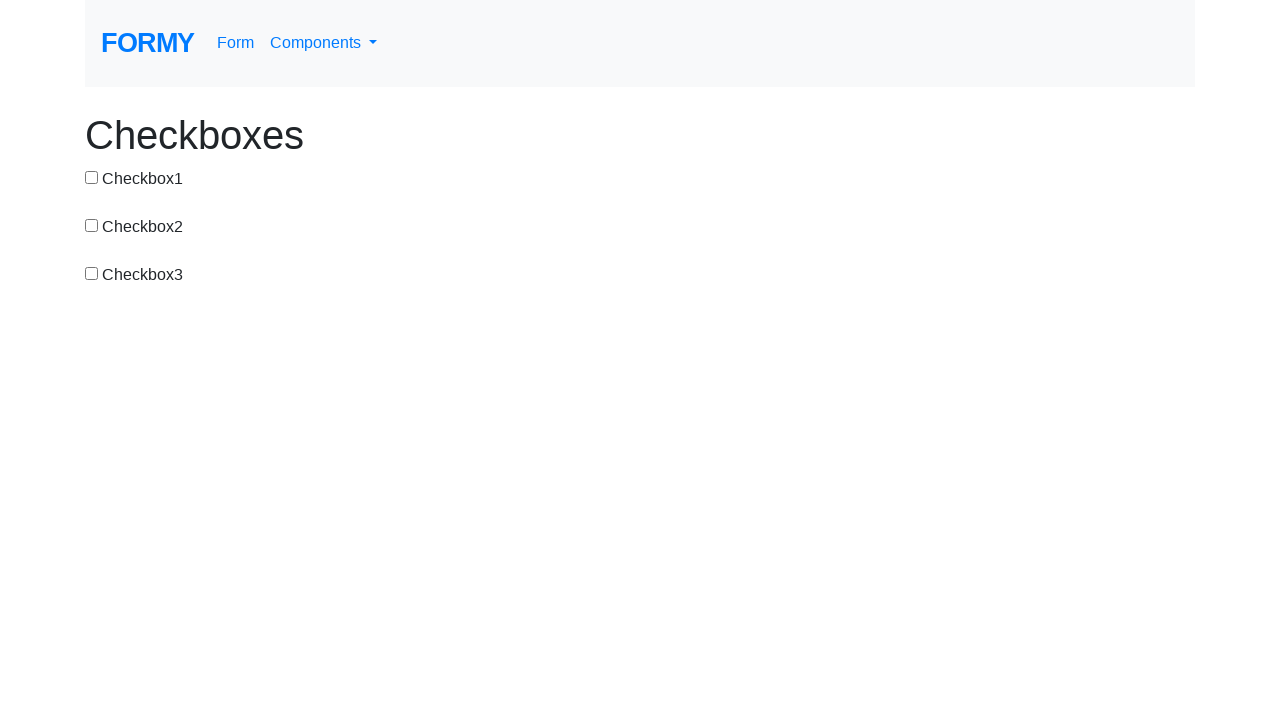

Waited for checkbox page to load
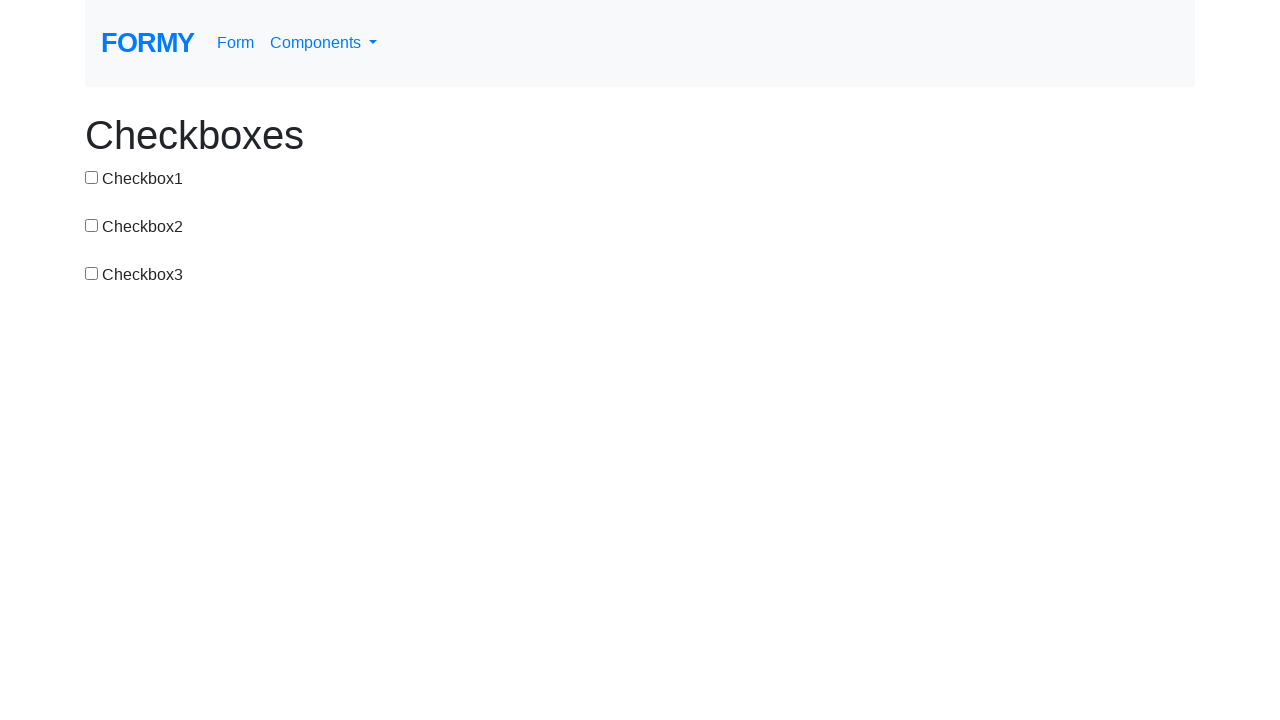

Clicked a checkbox element at (92, 177) on xpath=/html/body/div/div/div/div/input >> nth=0
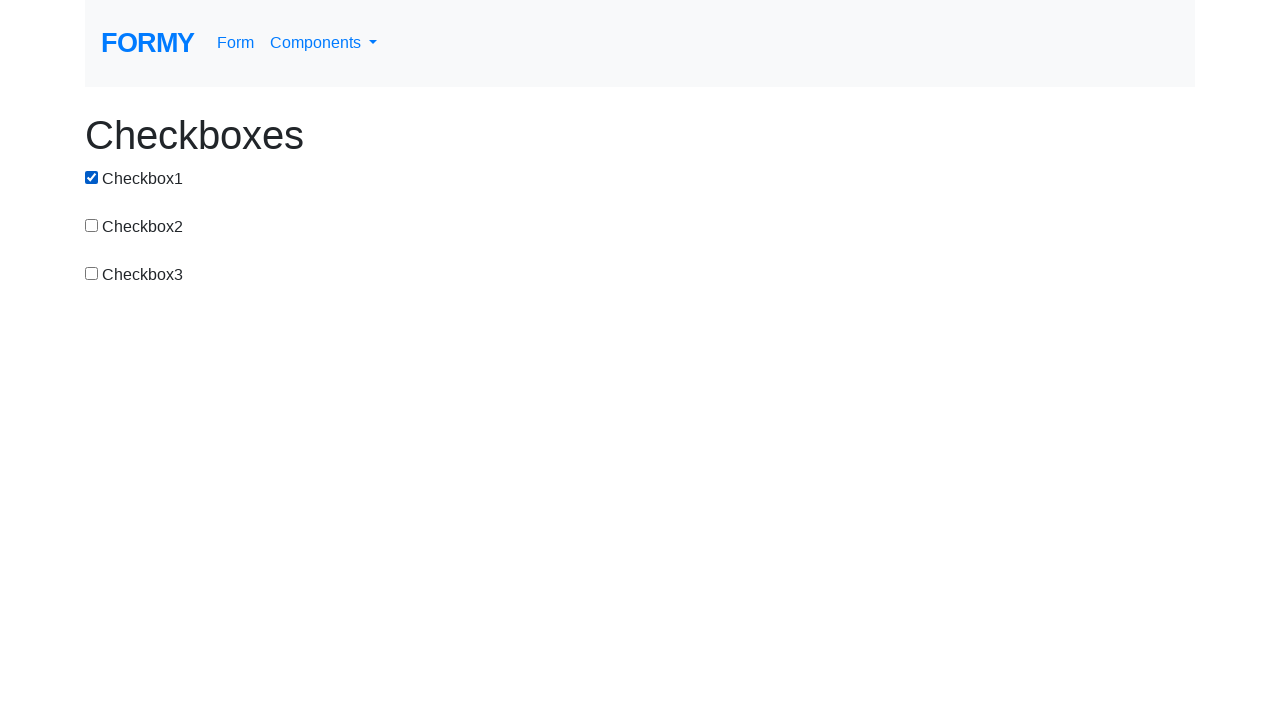

Waited for checkbox state to update
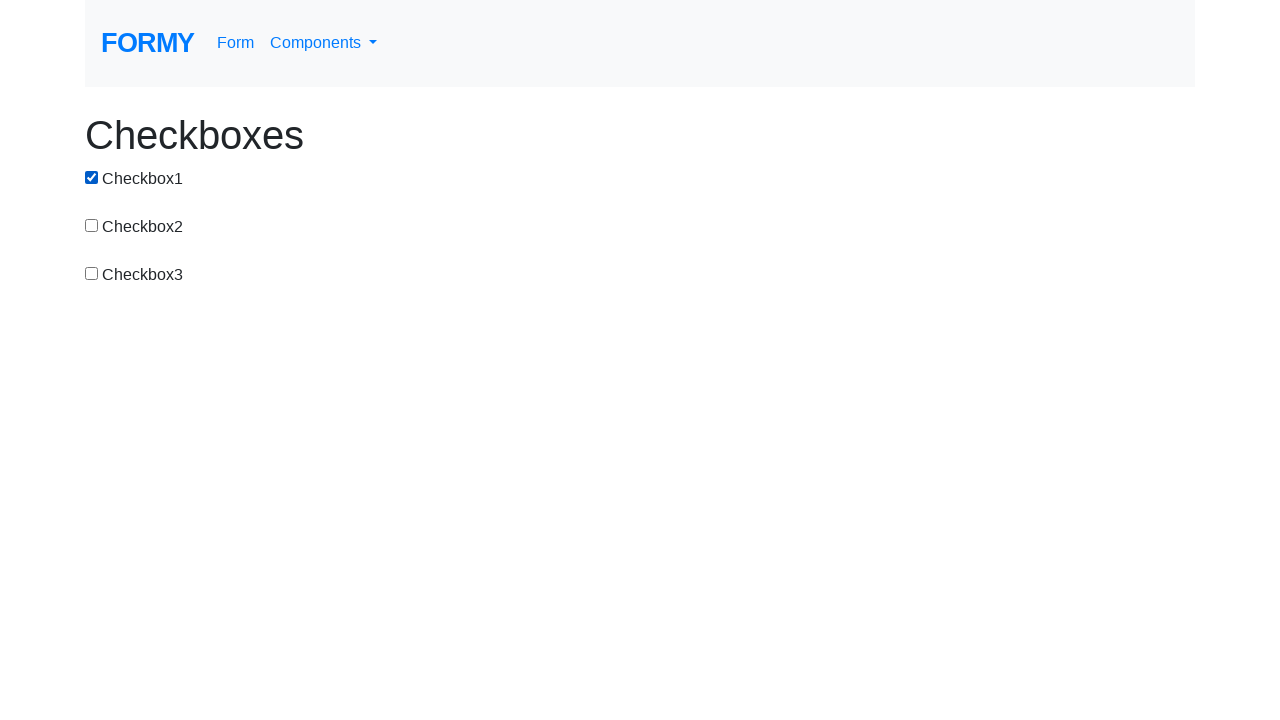

Clicked a checkbox element at (92, 225) on xpath=/html/body/div/div/div/div/input >> nth=1
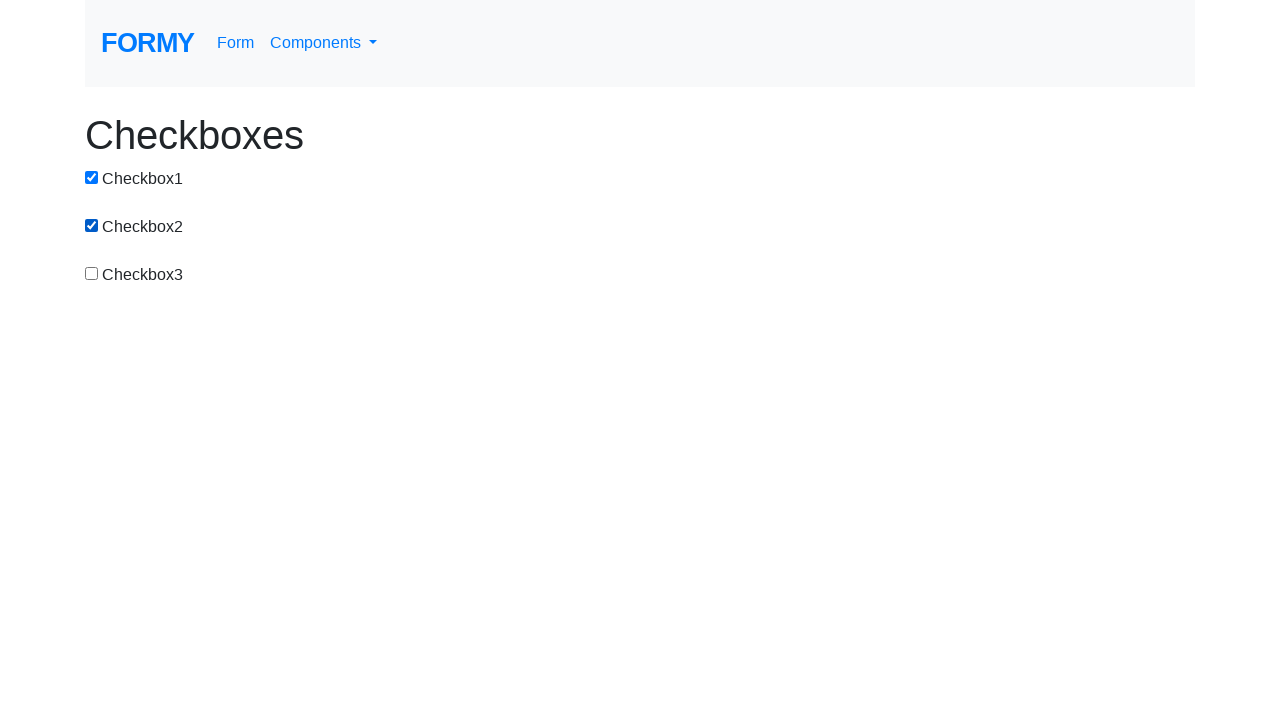

Waited for checkbox state to update
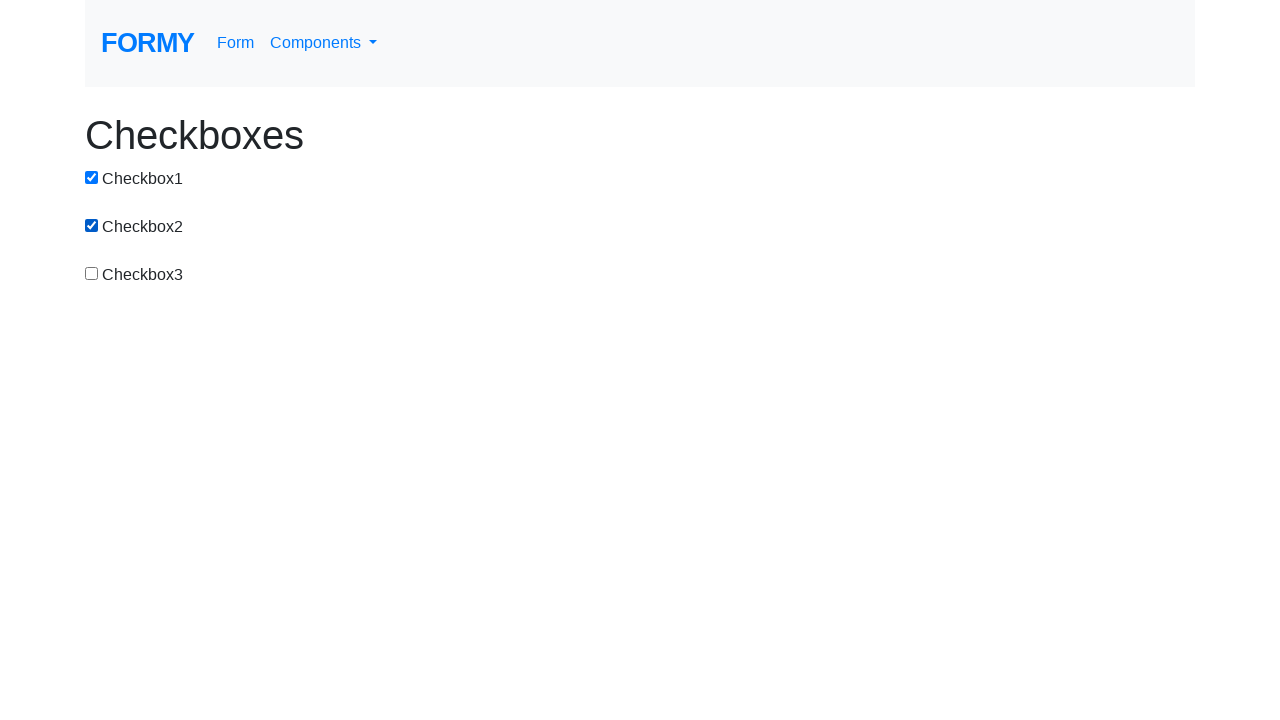

Clicked a checkbox element at (92, 273) on xpath=/html/body/div/div/div/div/input >> nth=2
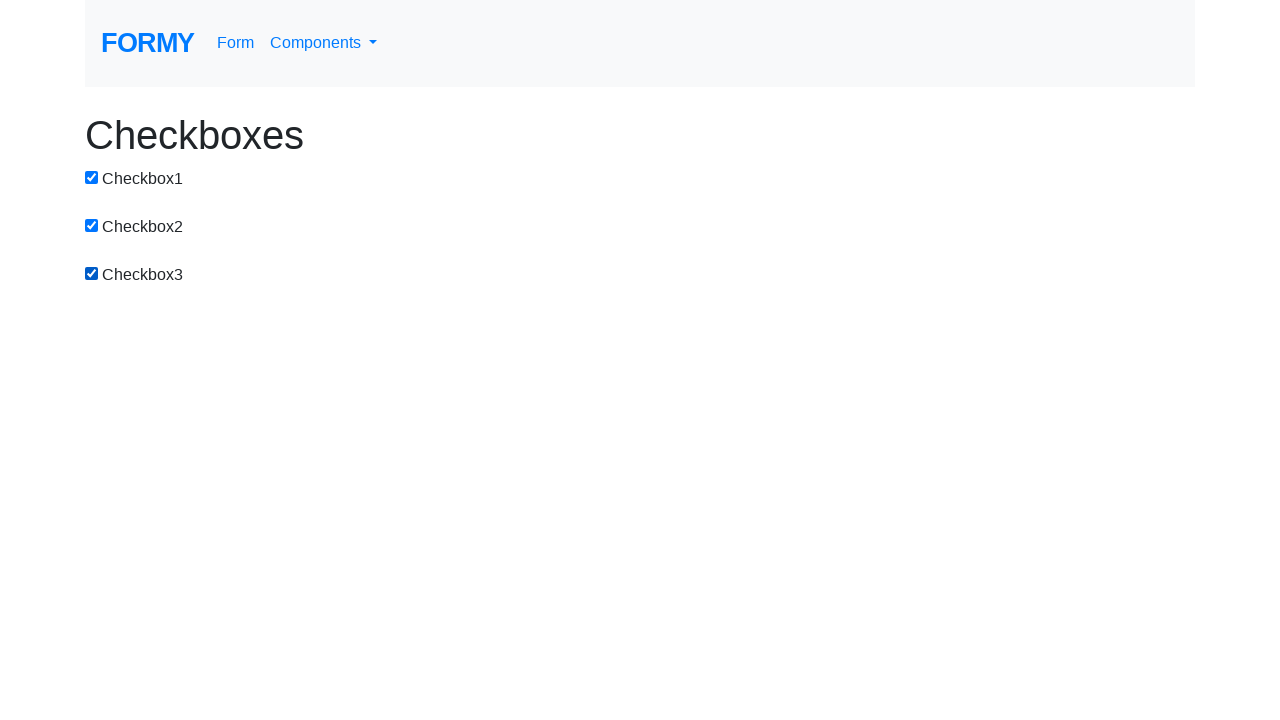

Waited for checkbox state to update
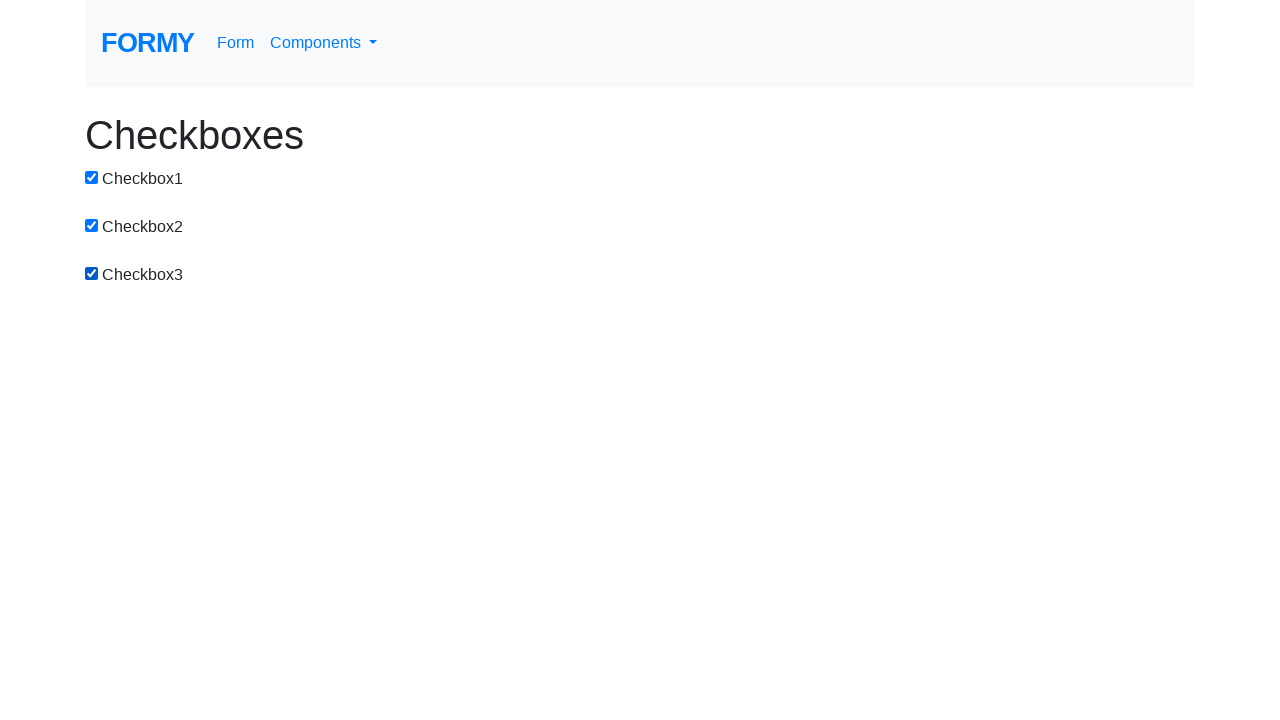

Verified checkbox state 1: 
            
            Checkbox1
          
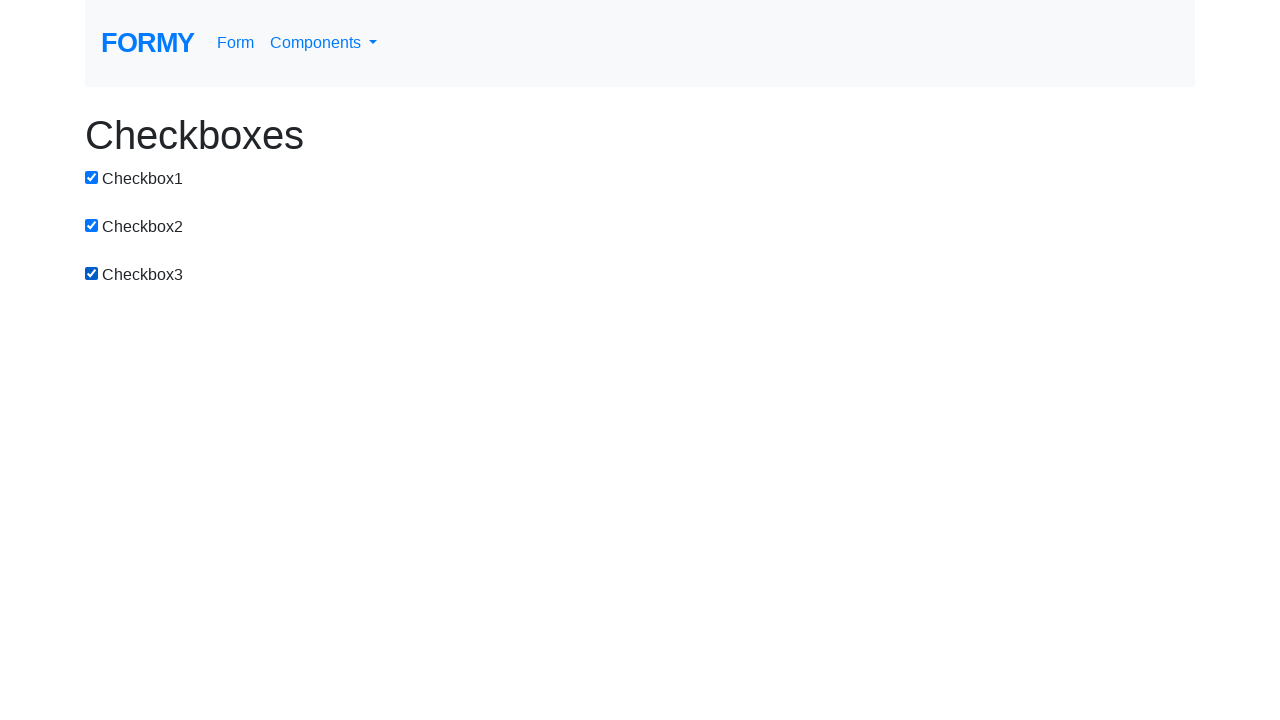

Verified checkbox state 2: 
            
            Checkbox2
          
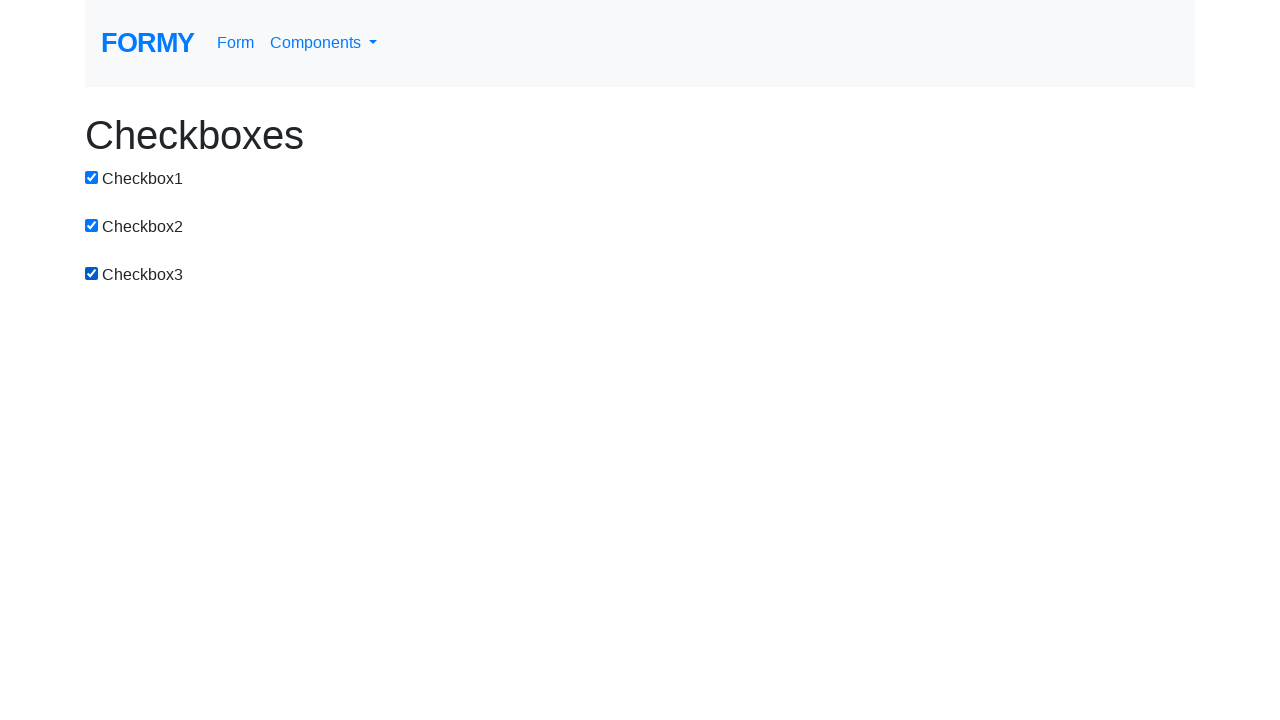

Verified checkbox state 3: 
            
            Checkbox3
          
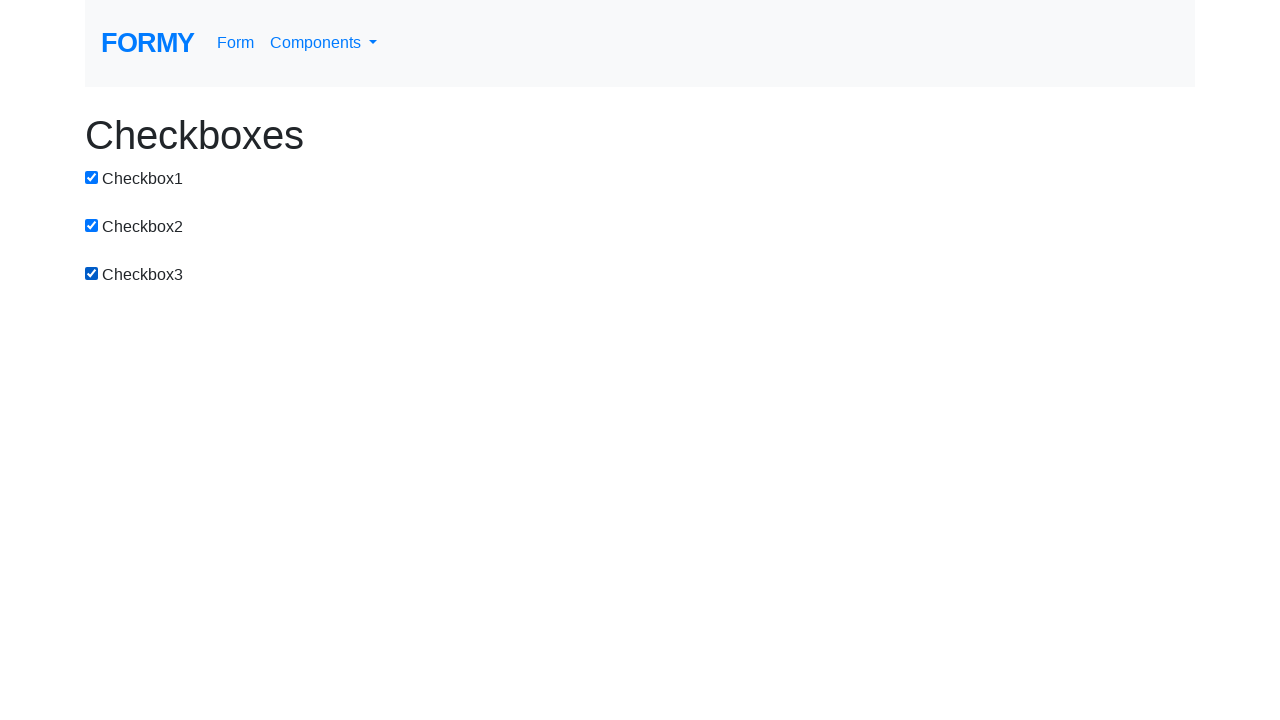

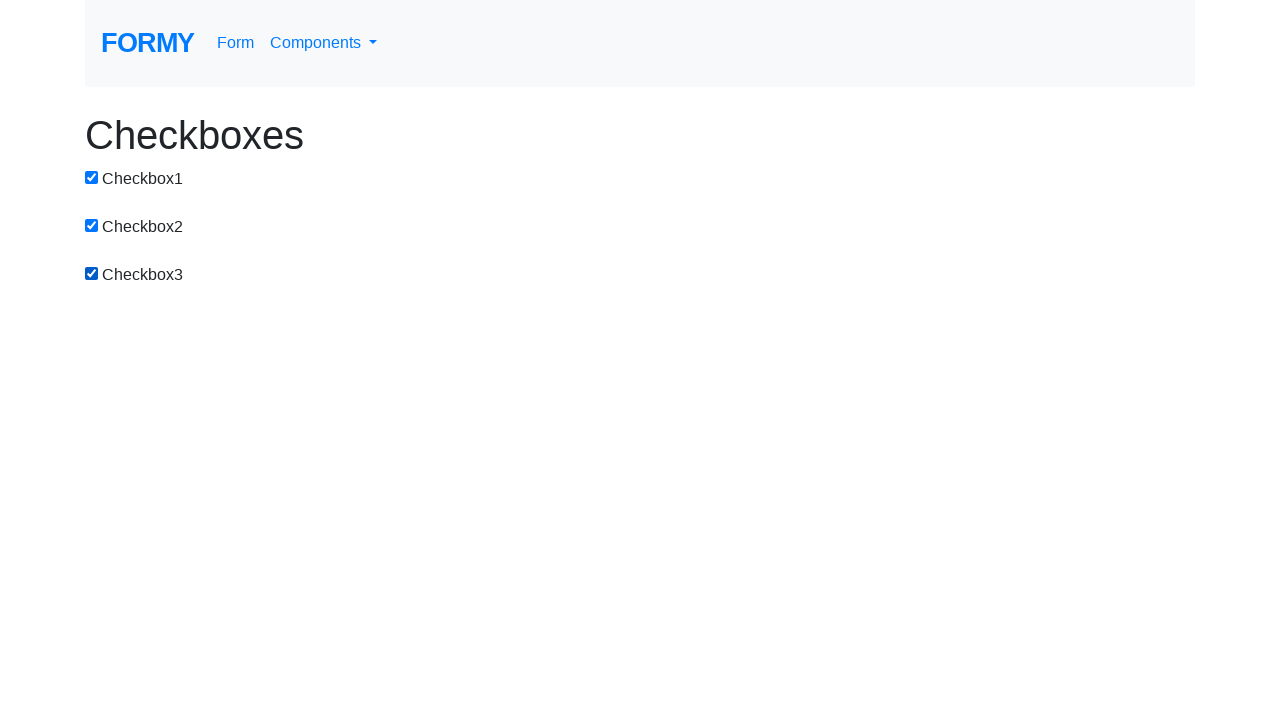